Tests that the dashboard page loads without redirecting to a verify-email page

Starting URL: https://reviewsandmarketing.com/dashboard

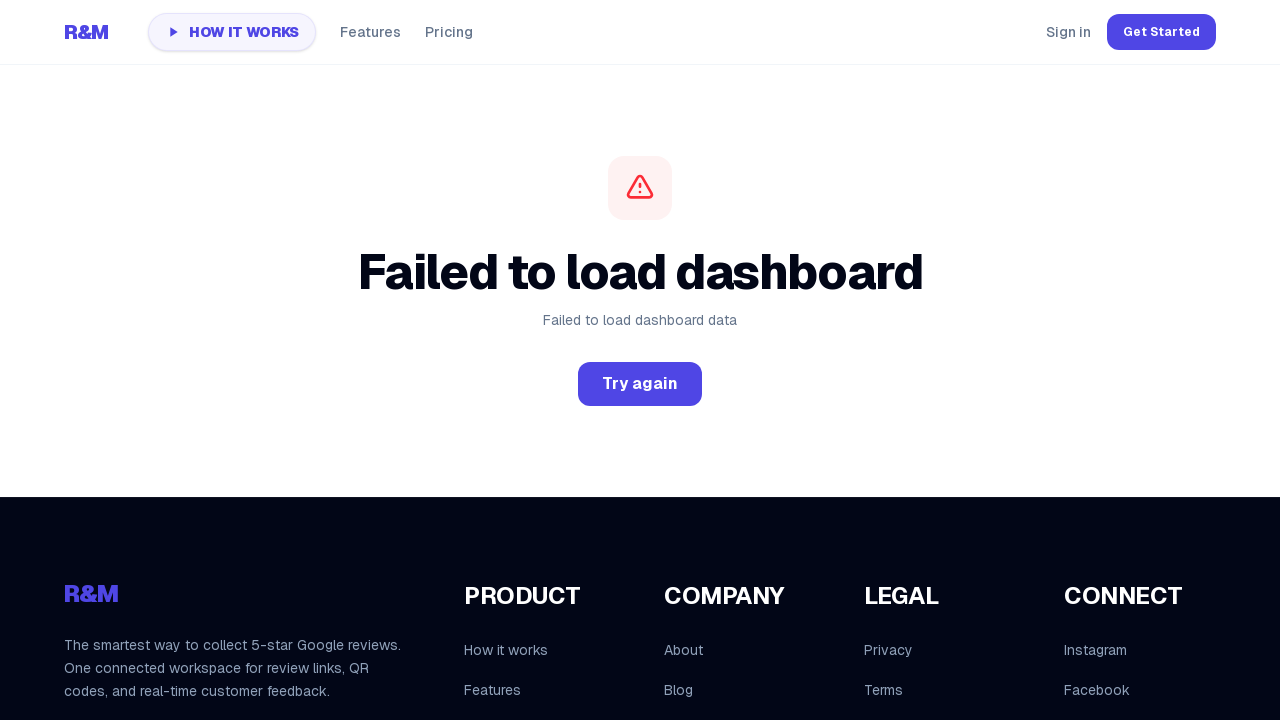

Waited for dashboard page to load (domcontentloaded)
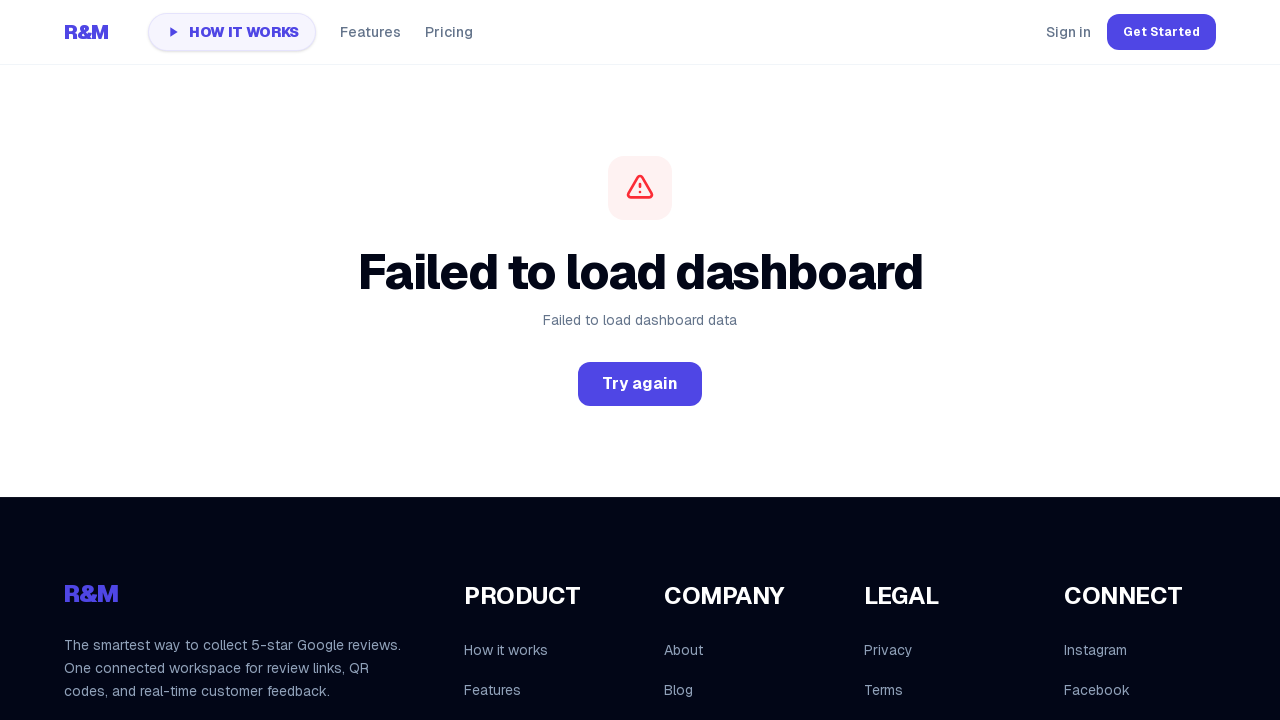

Verified that URL does not contain /verify-email redirect
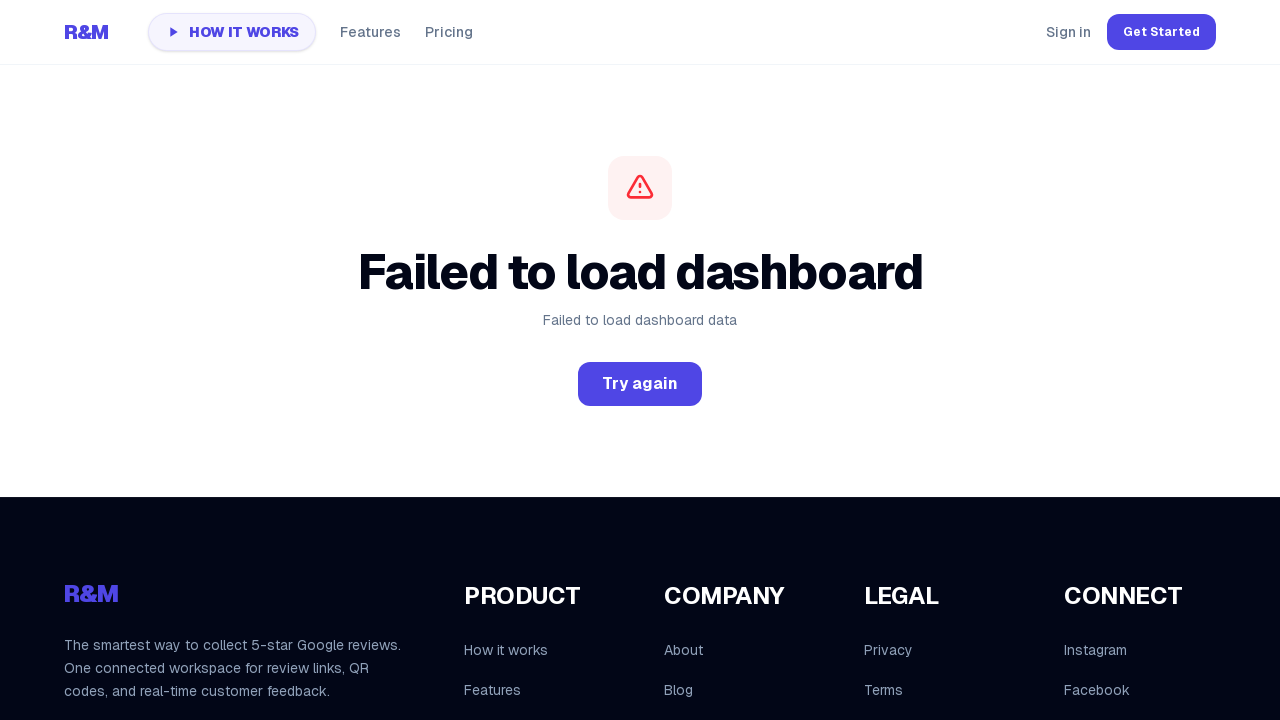

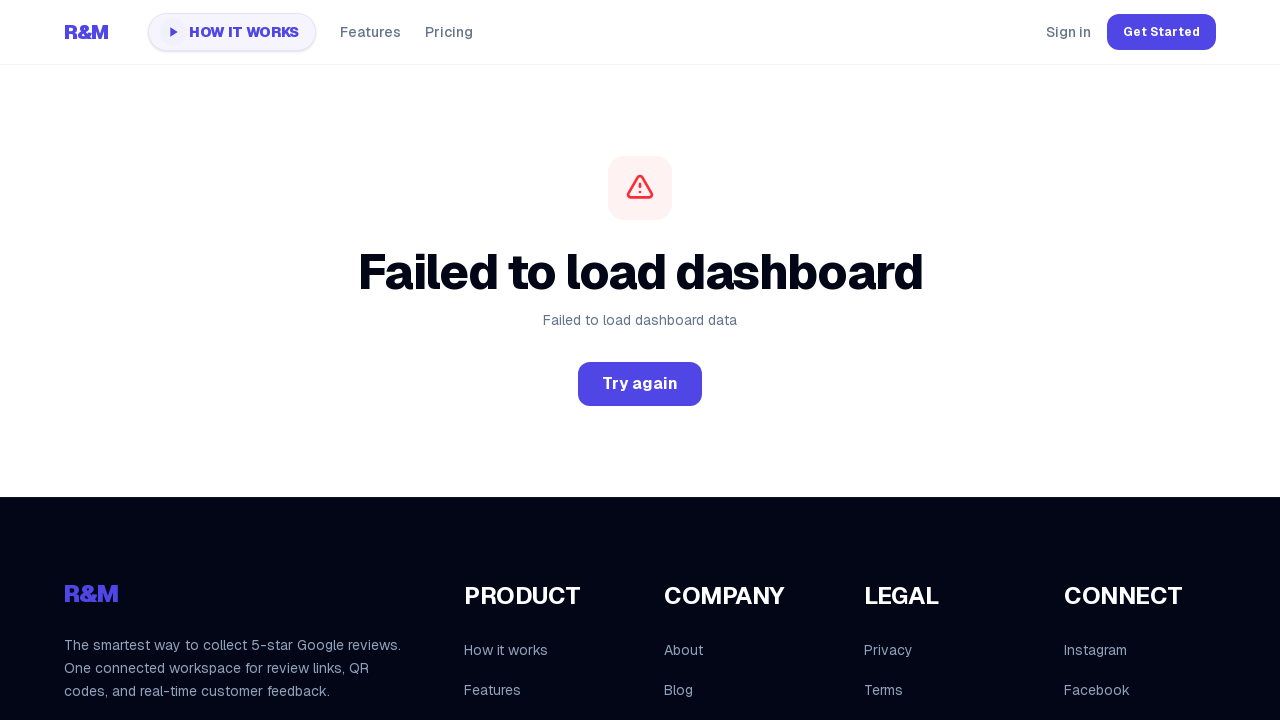